Automates a typing practice website by sending text input to the active element, simulating typing practice with periodic backspace corrections.

Starting URL: https://dazi.kukuw.com/?tdsourcetag=s_pctim_aiomsg

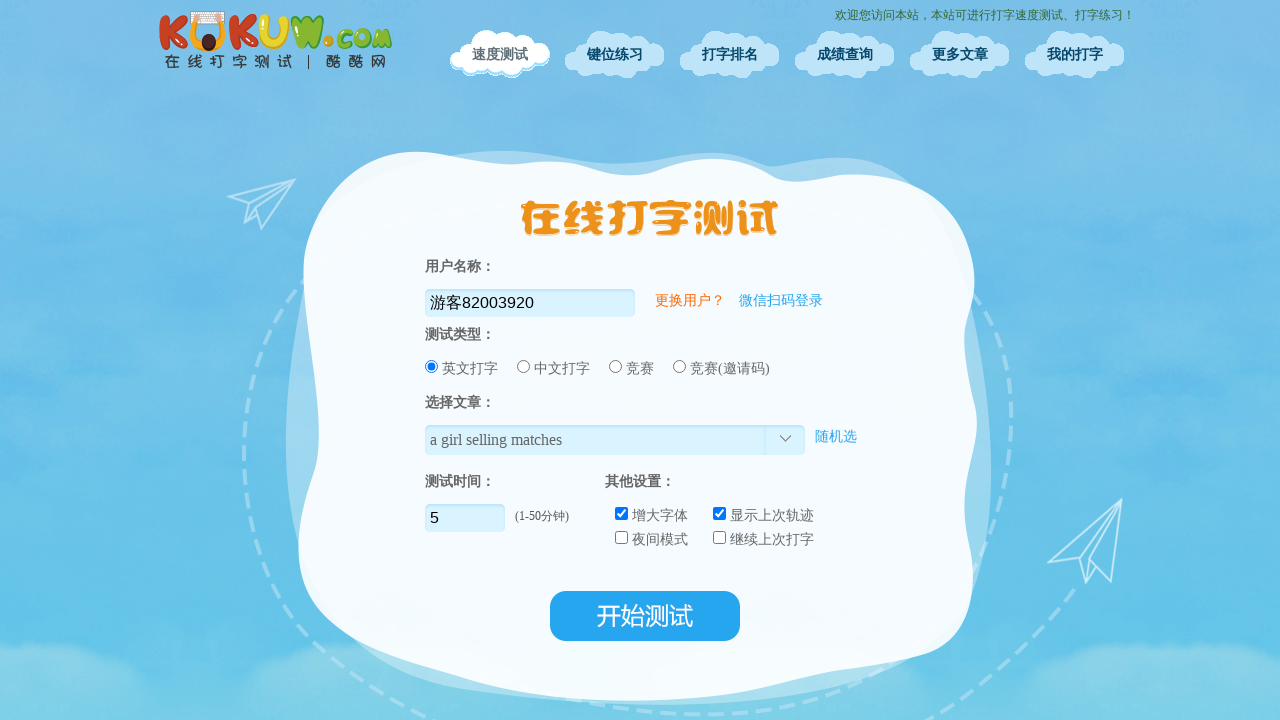

Waited 15 seconds for typing practice page to fully load
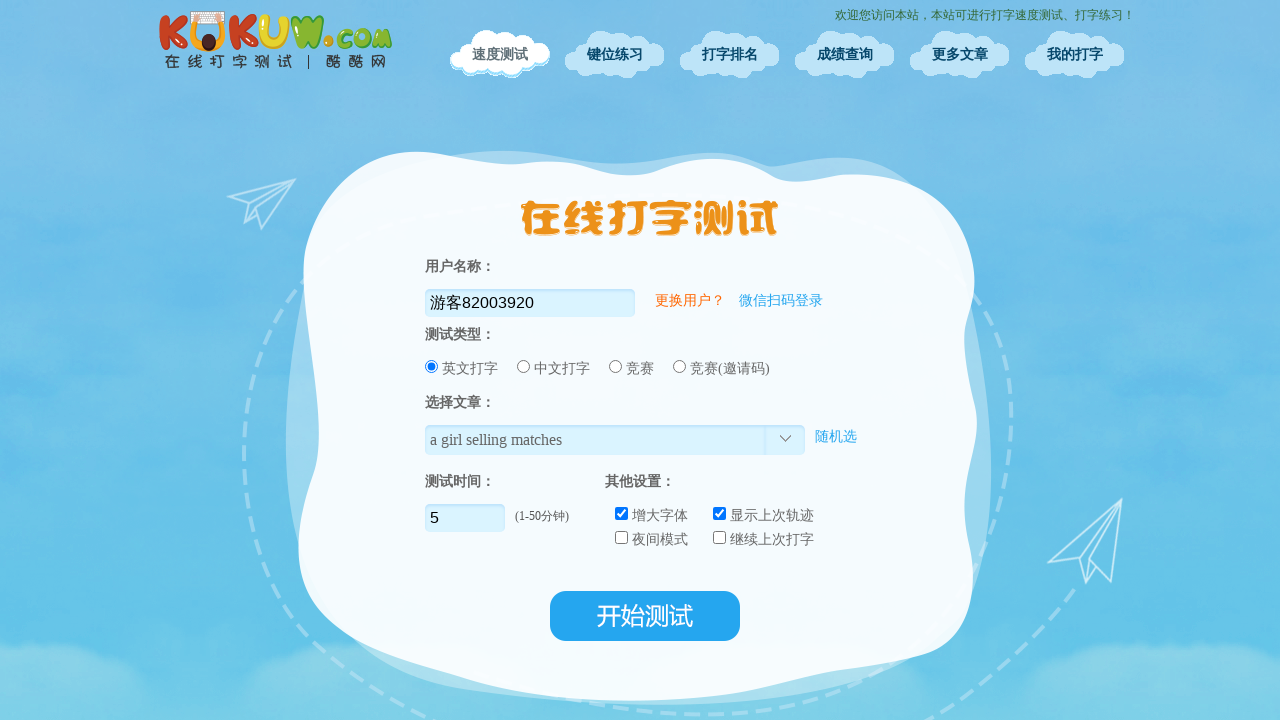

Typed text: 'Hello world this is a typing test'
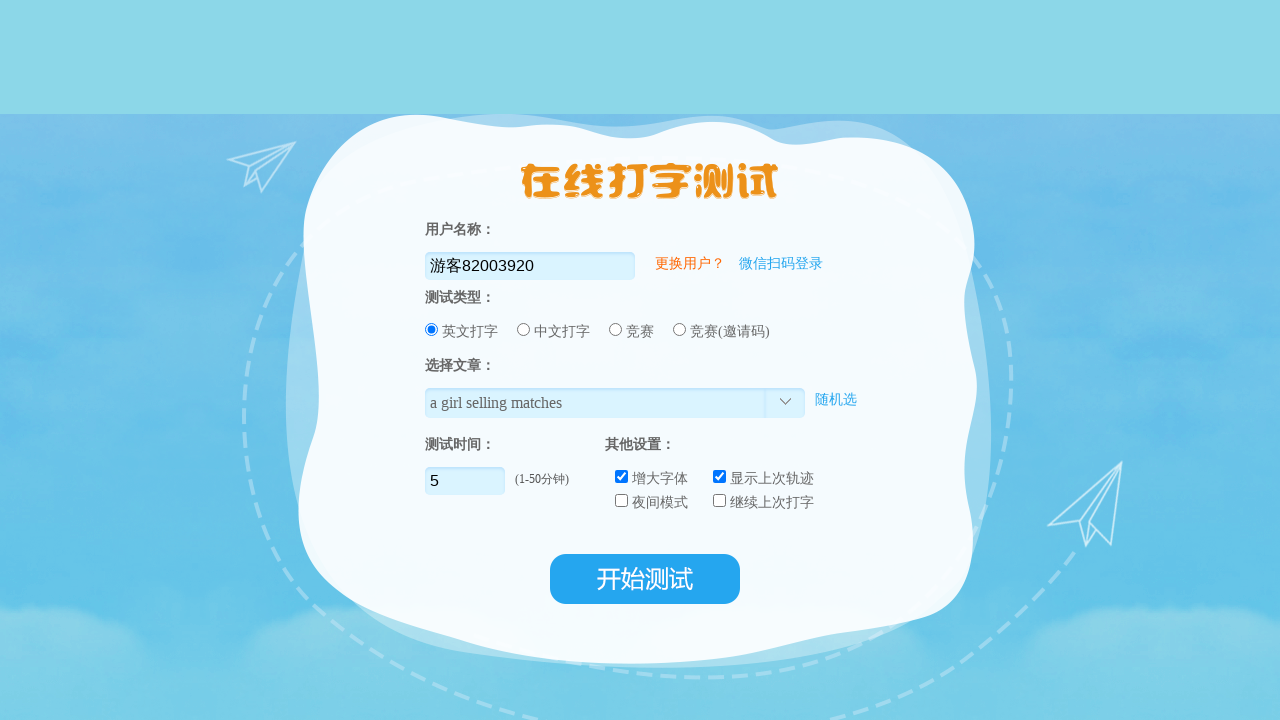

Pressed Backspace 3 times to simulate typing corrections
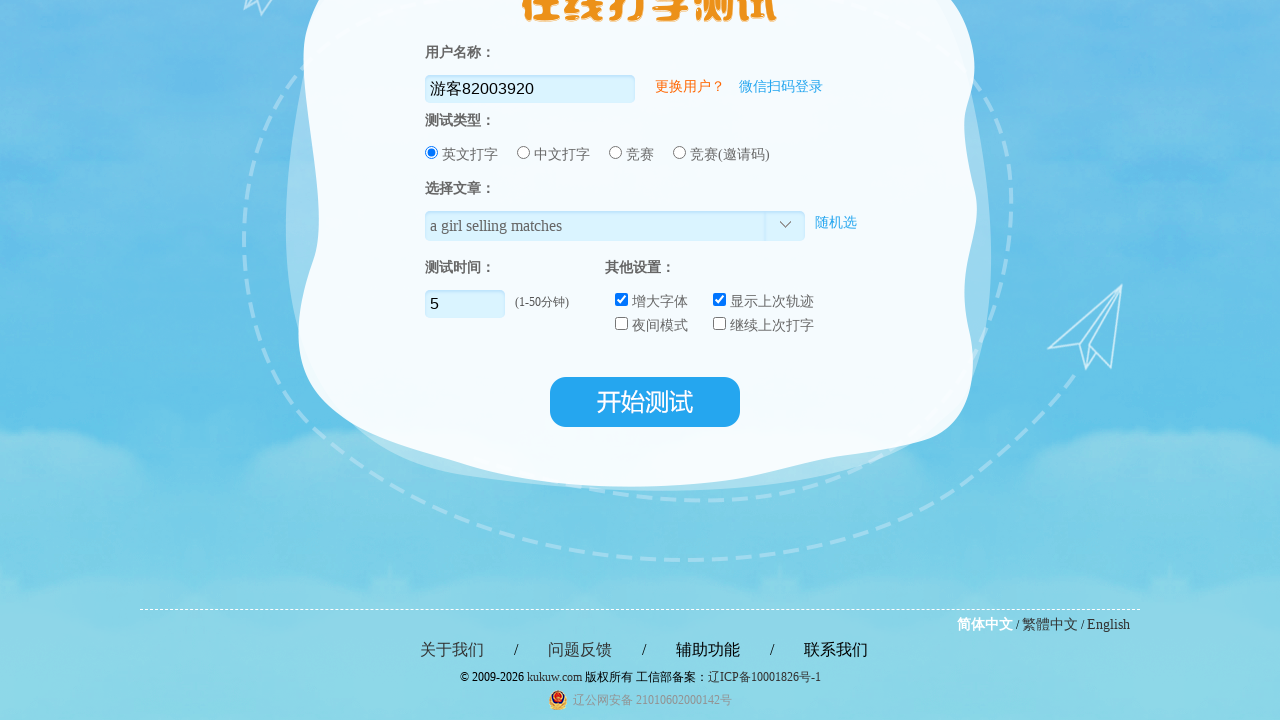

Waited 3.9 seconds before typing next line
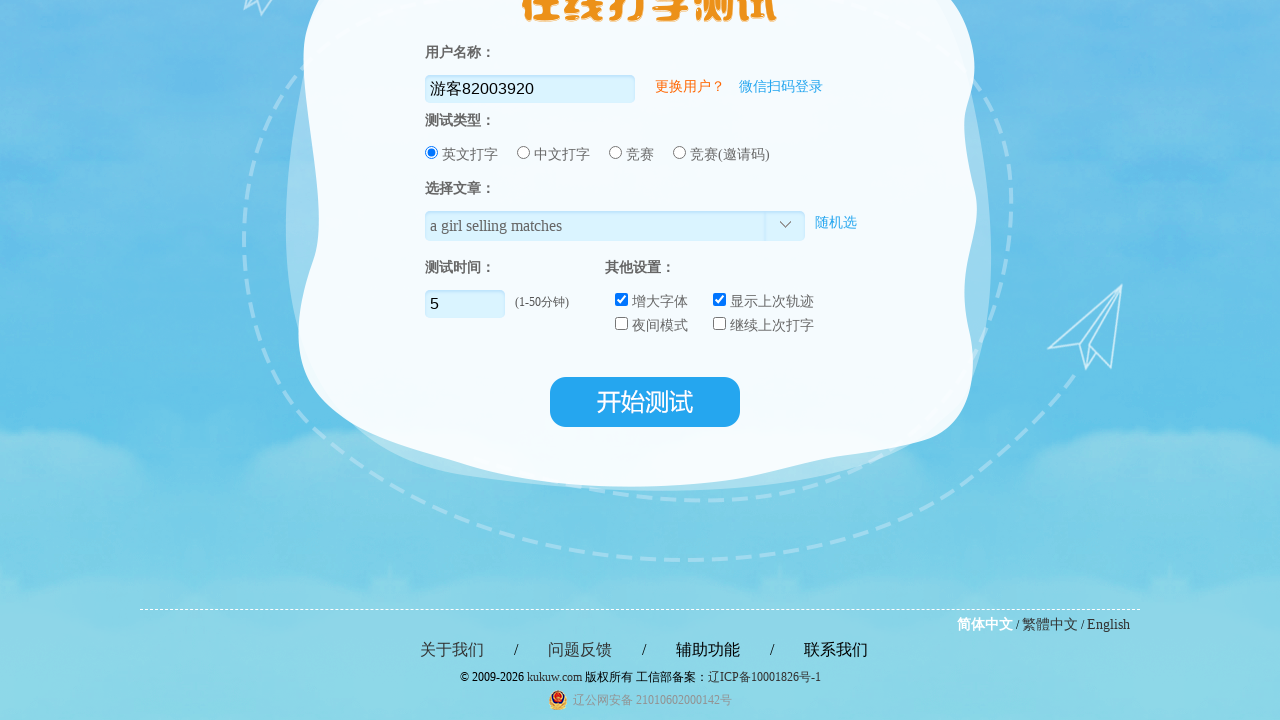

Typed text: 'Practice makes perfect in typing'
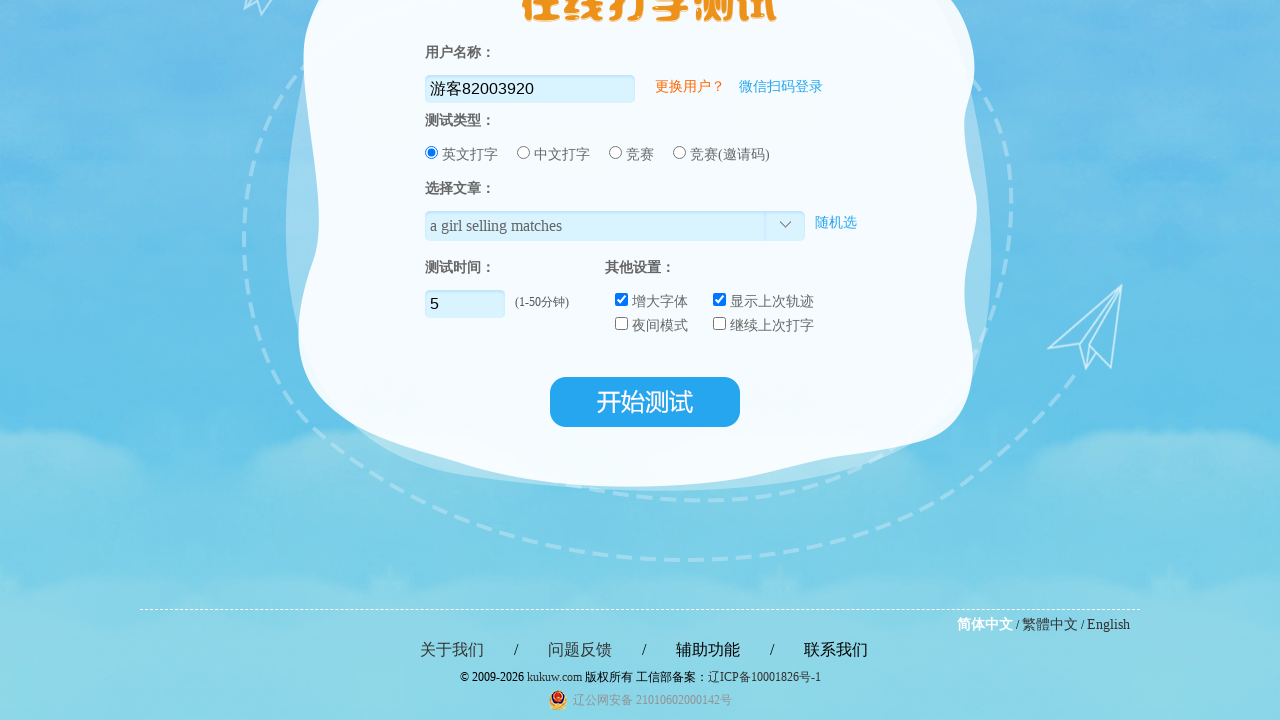

Pressed Backspace 3 times to simulate typing corrections
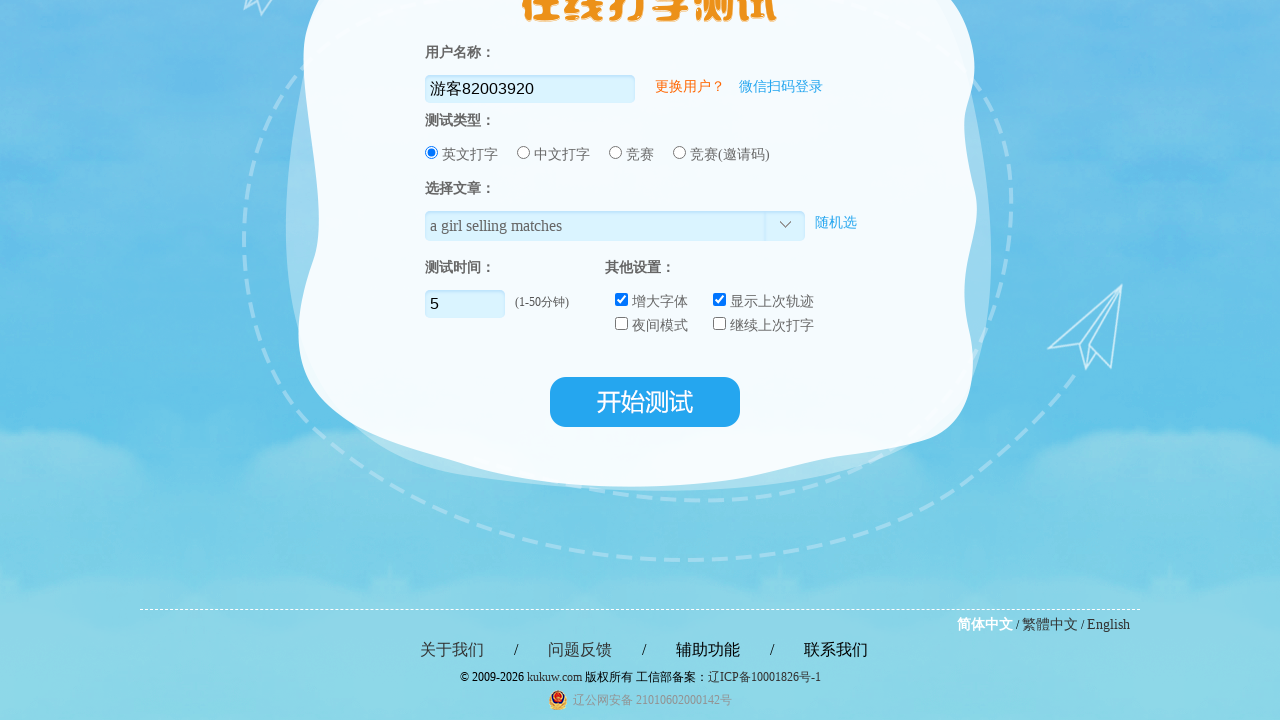

Waited 3.9 seconds before typing next line
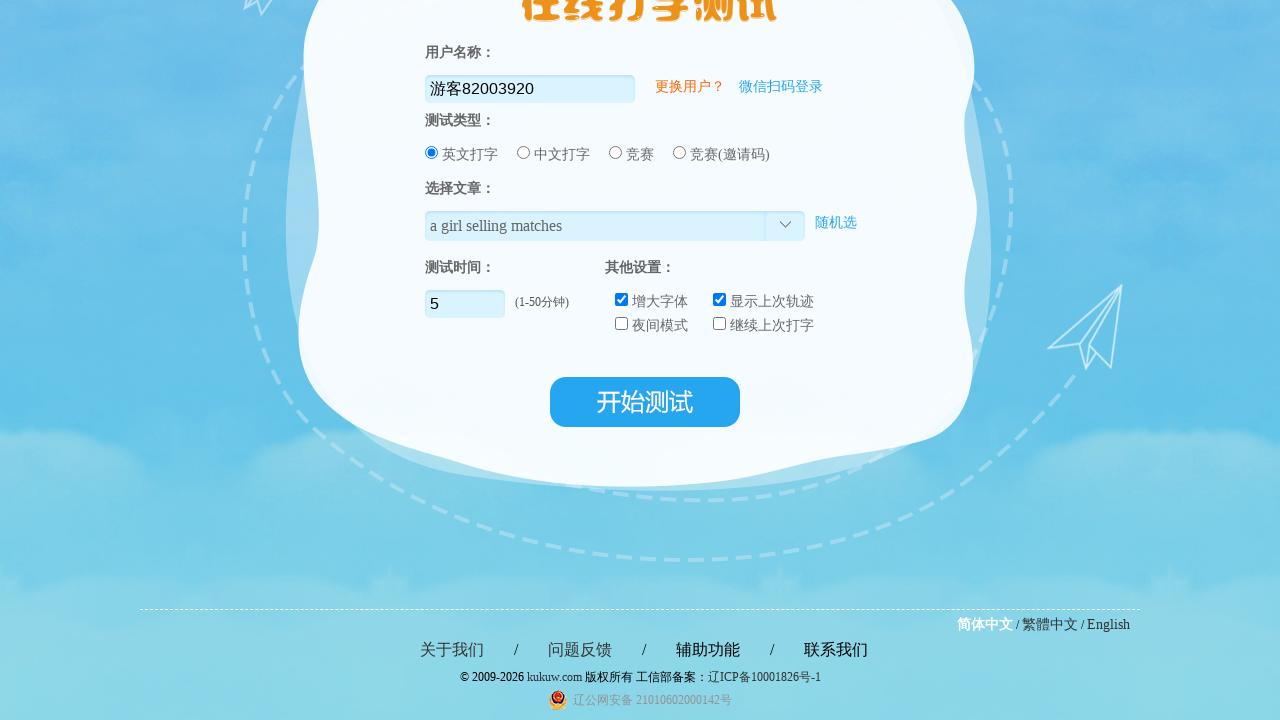

Typed text: 'Speed and accuracy are both important'
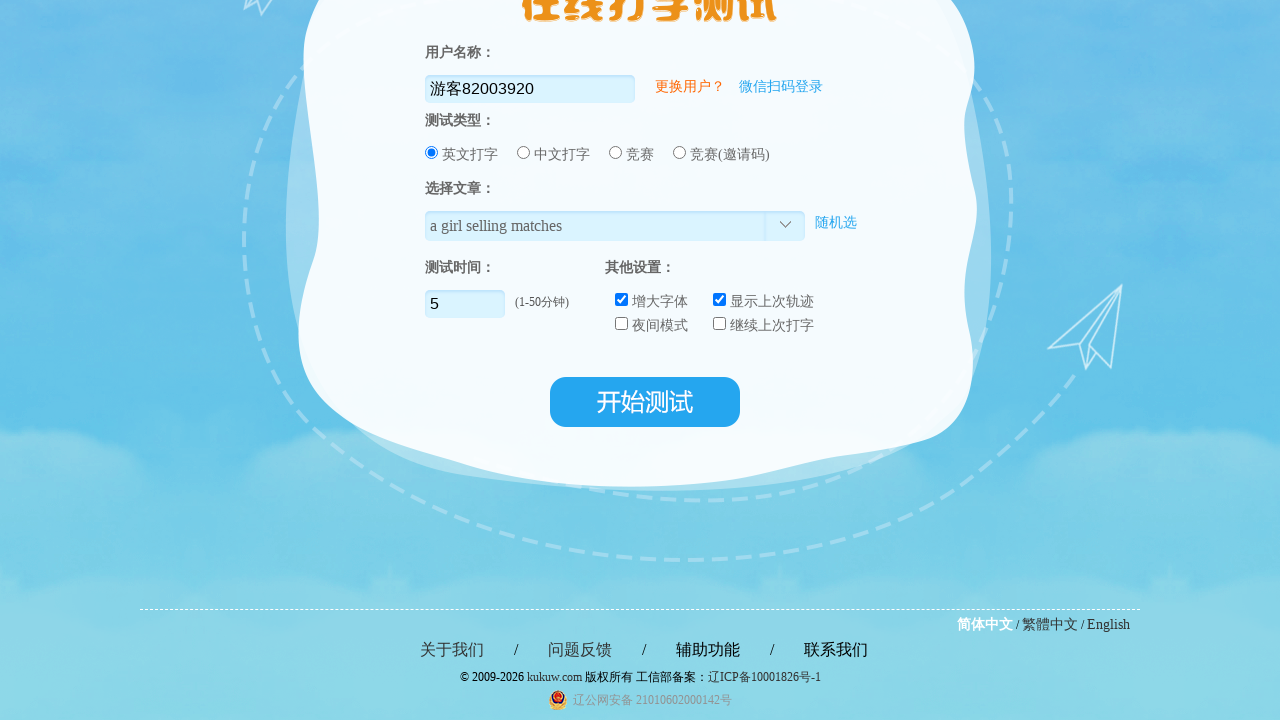

Pressed Backspace 3 times to simulate typing corrections
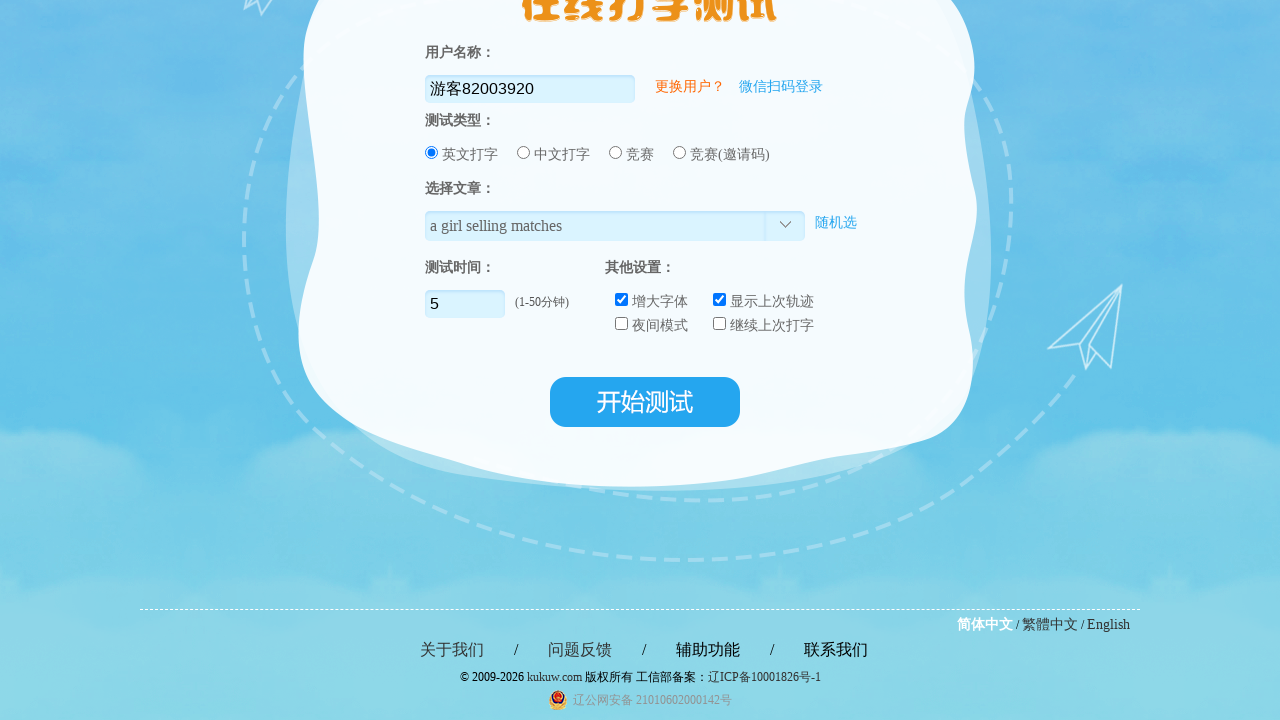

Waited 3.9 seconds before typing next line
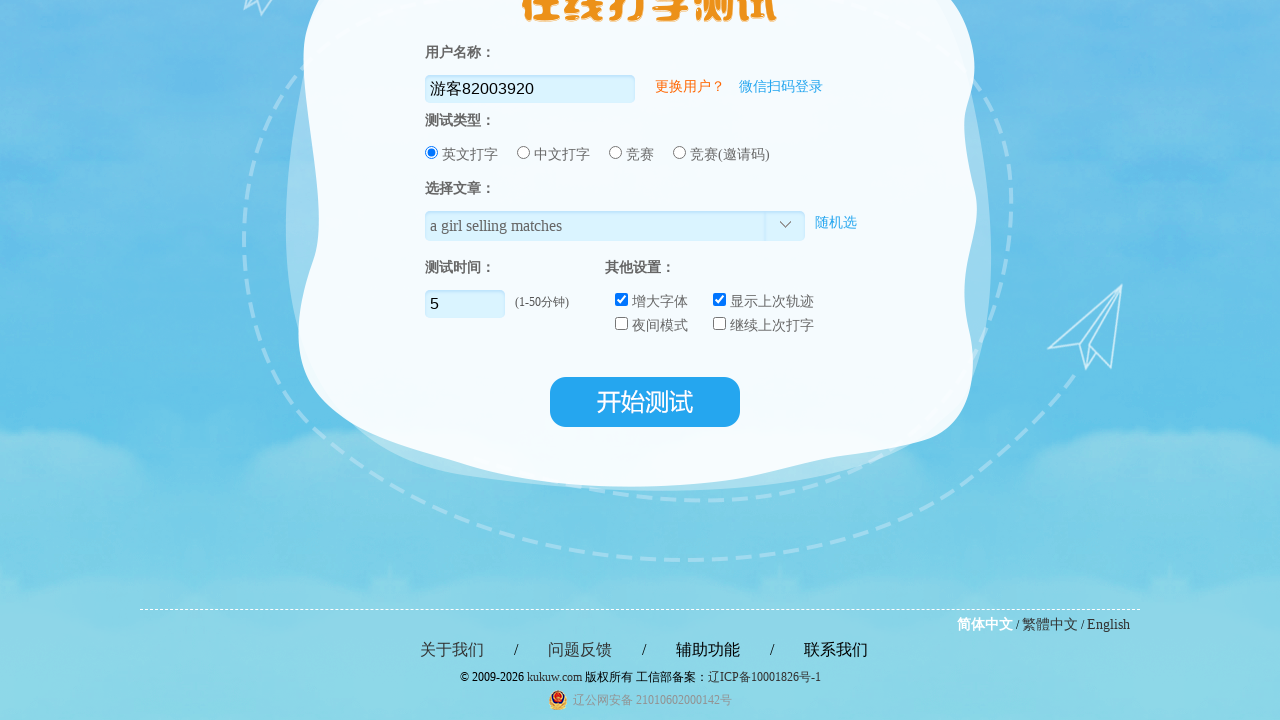

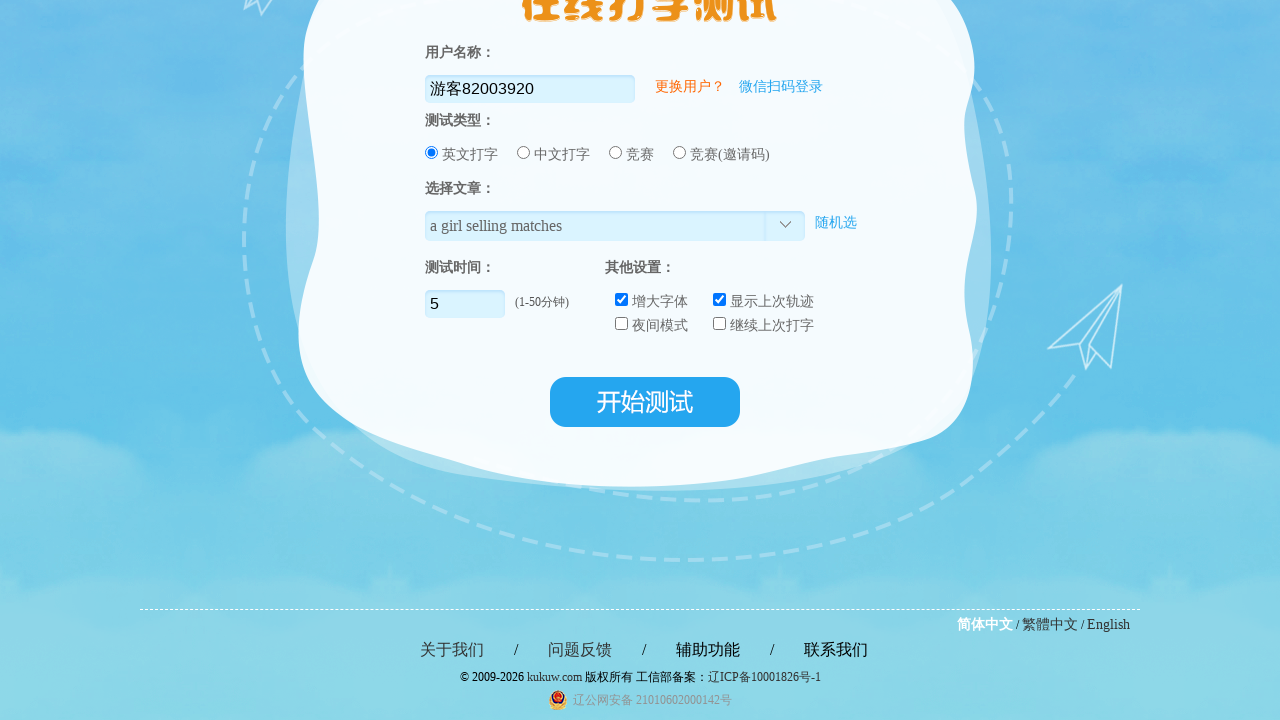